Tests drag and drop functionality by dragging an element onto a droppable target and verifying the text changes to "Dropped!"

Starting URL: https://jqueryui.com/droppable/

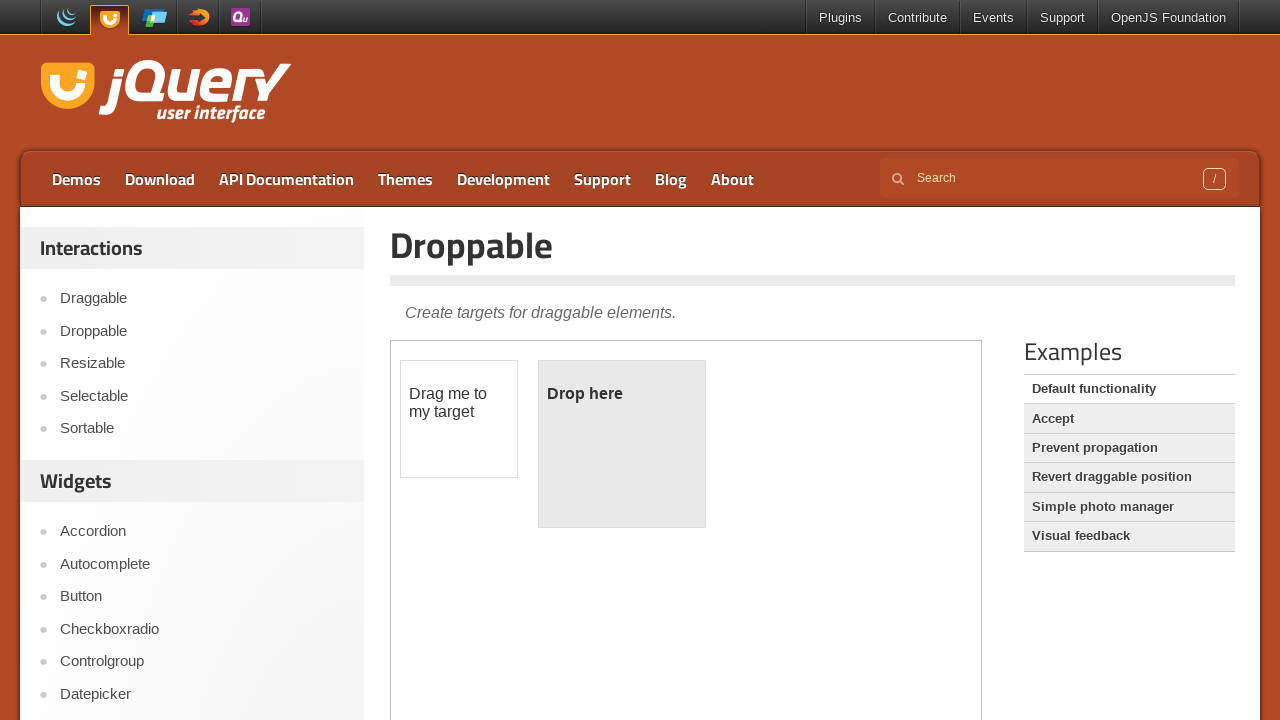

Located the demo iframe
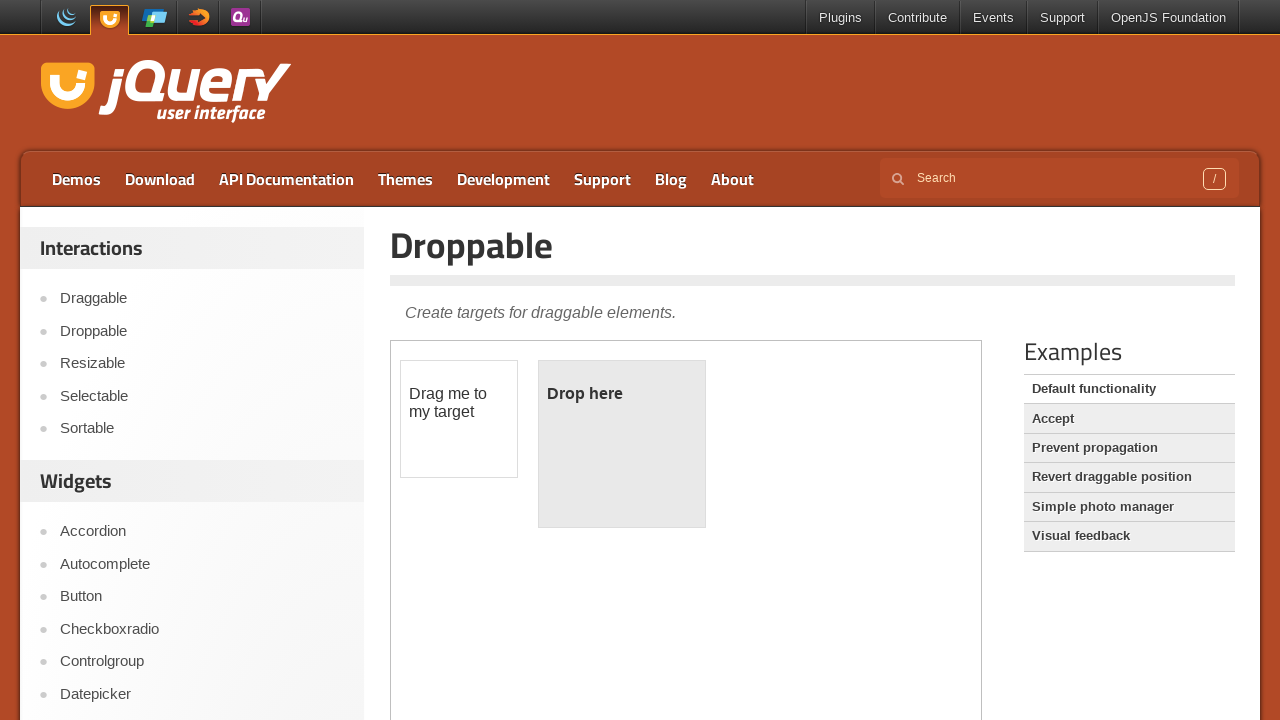

Located the draggable element
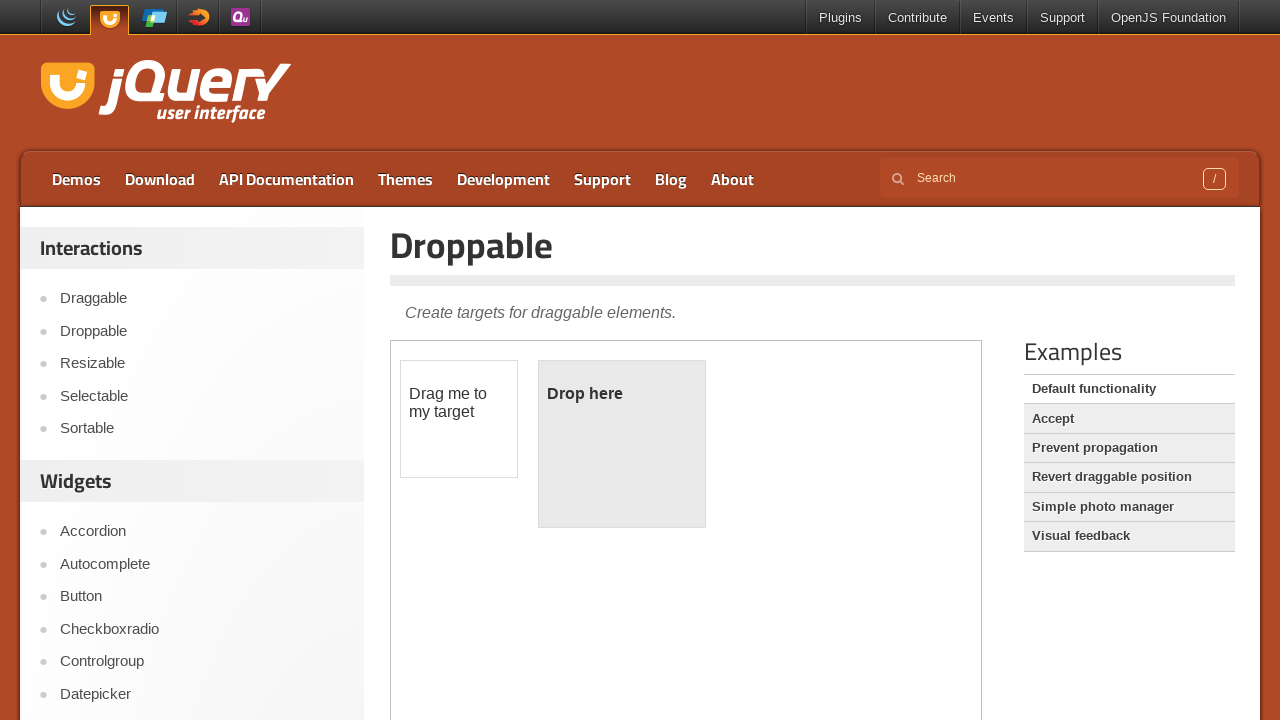

Located the droppable target element
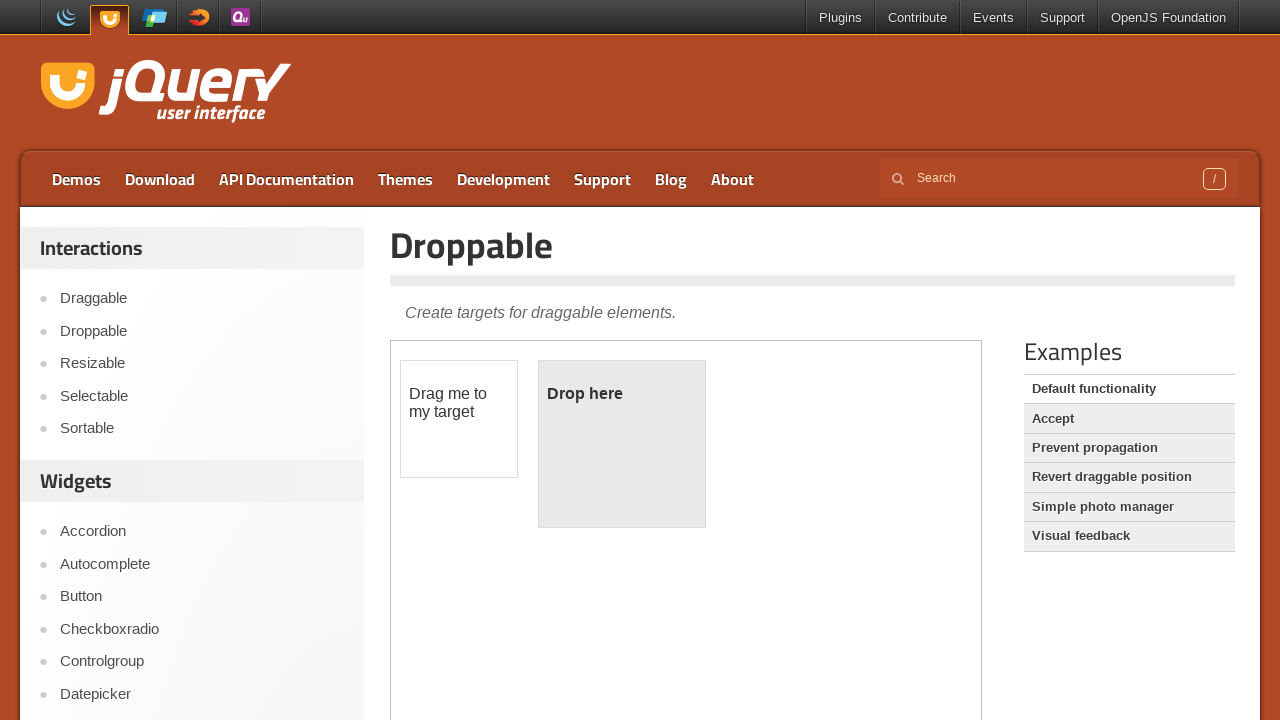

Dragged the draggable element onto the droppable target at (622, 444)
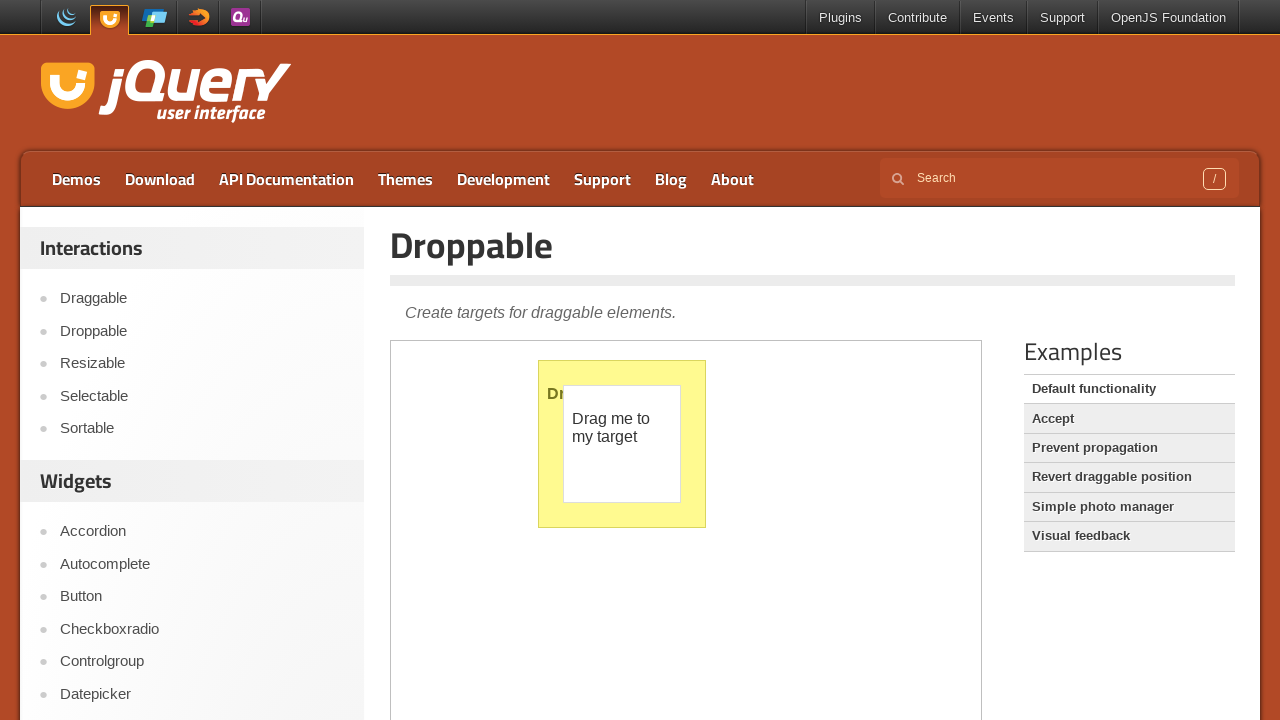

Retrieved the text content from the droppable element
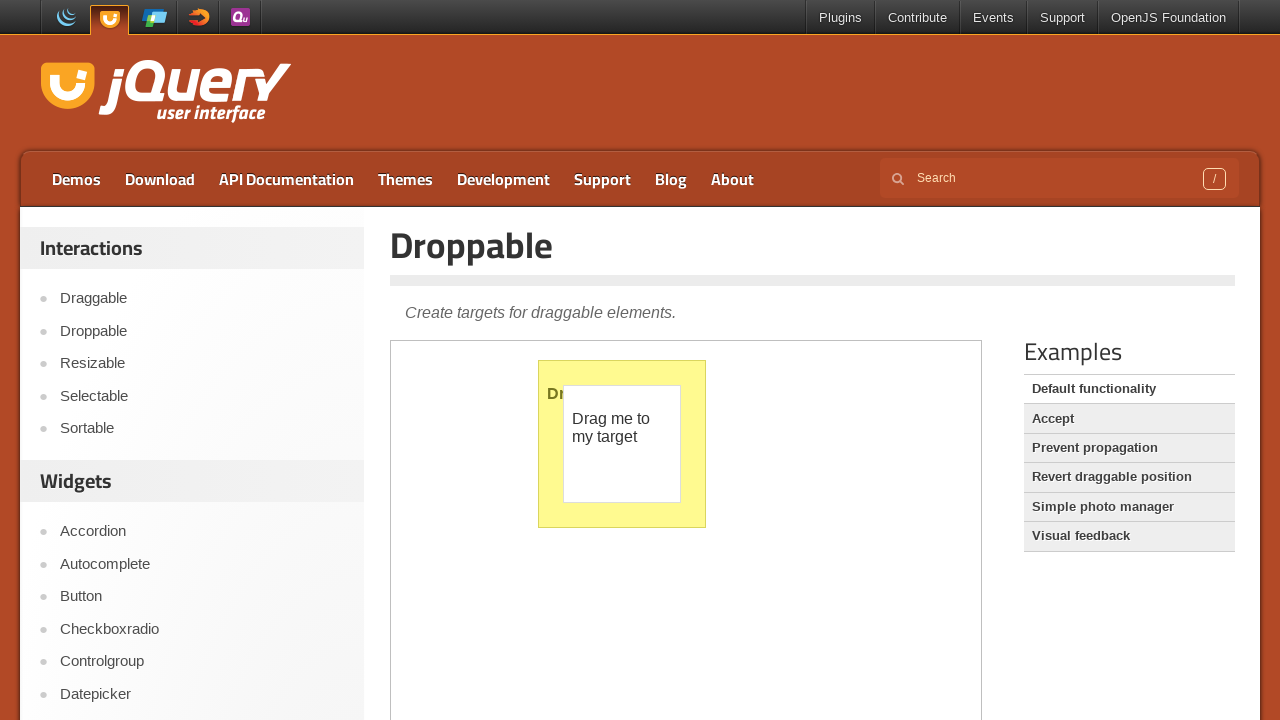

Verified that the droppable element text changed to 'Dropped!'
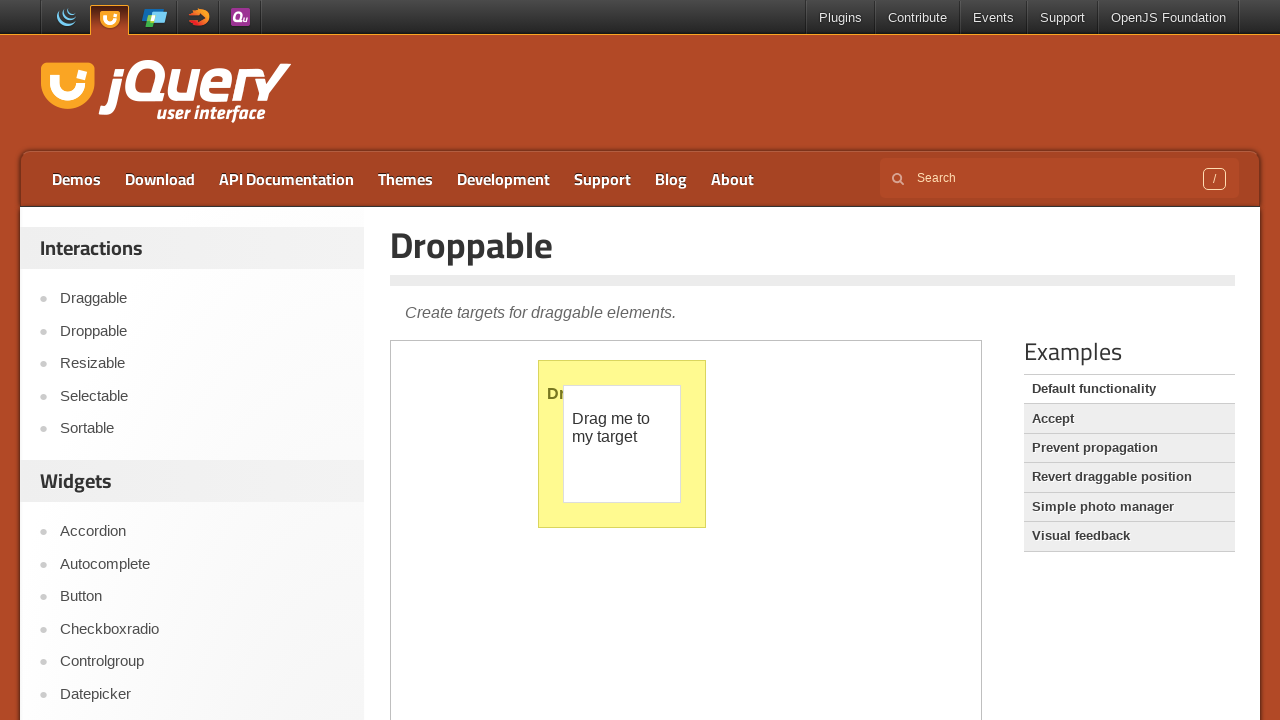

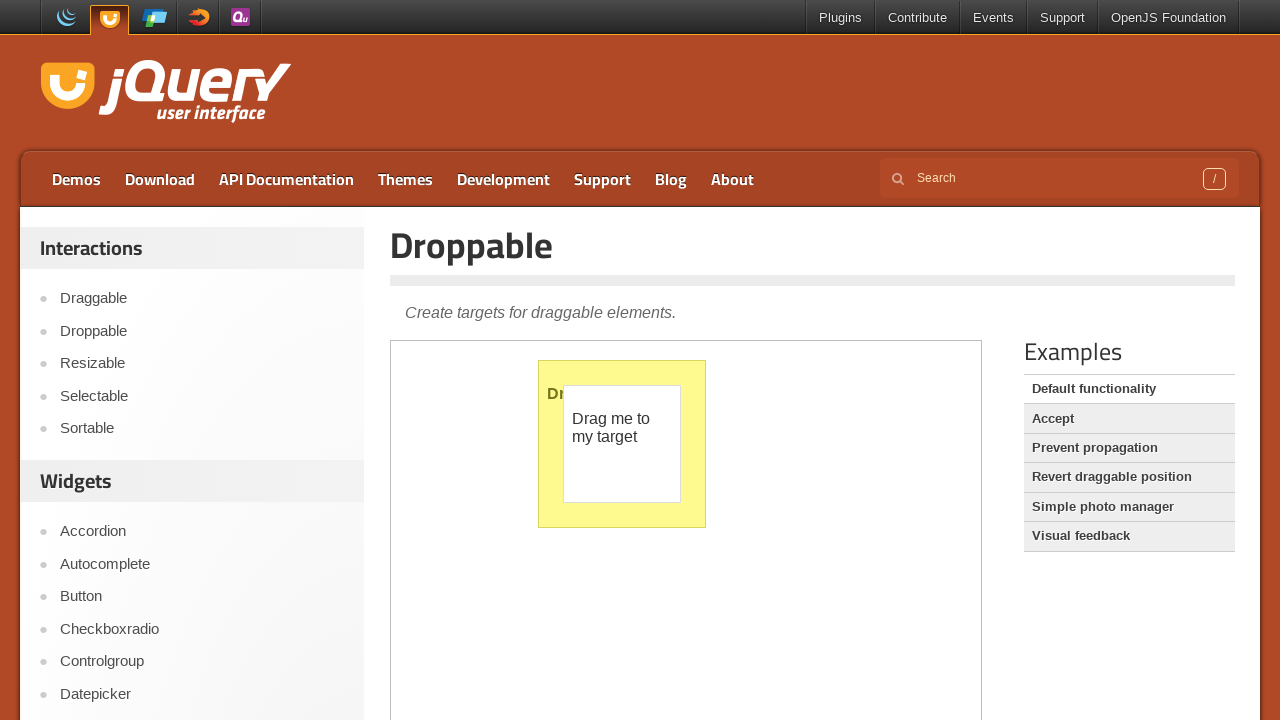